Tests page scrolling functionality by navigating to a product remarks page on 1688.com and scrolling down to load more content

Starting URL: https://m.1688.com/page/offerRemark.htm?offerId=534158857177

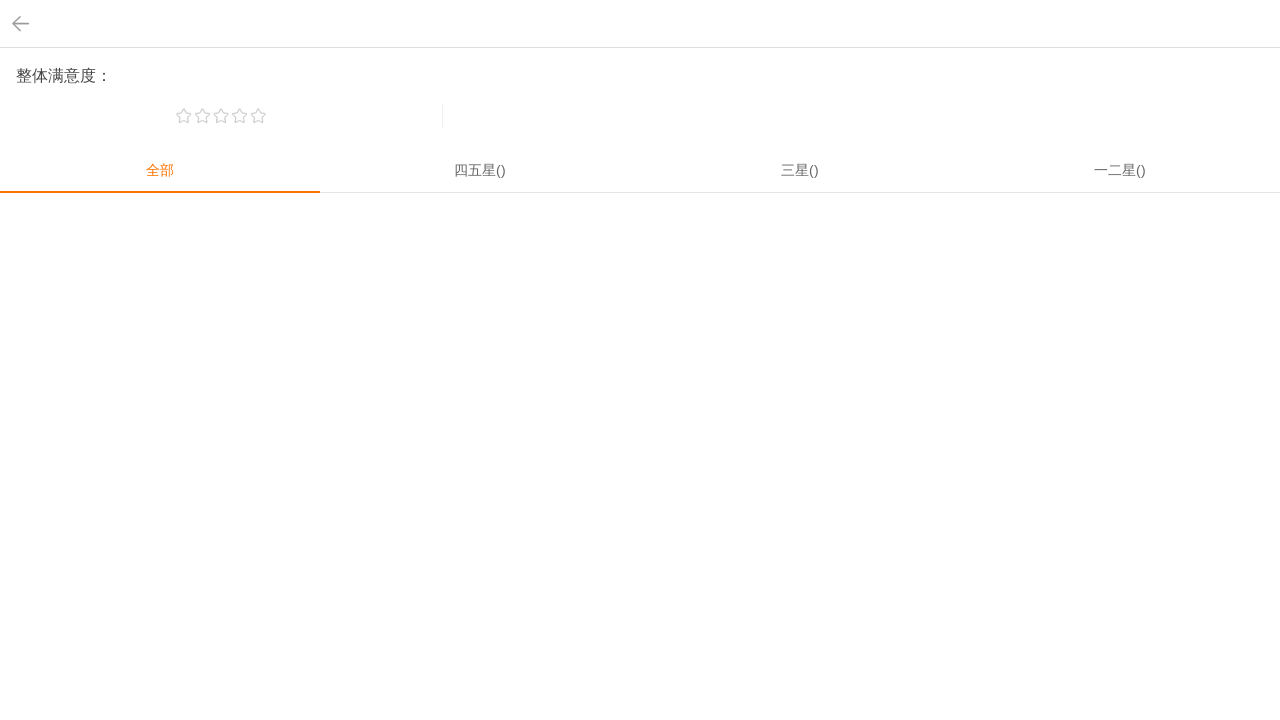

Waited for page to reach networkidle state
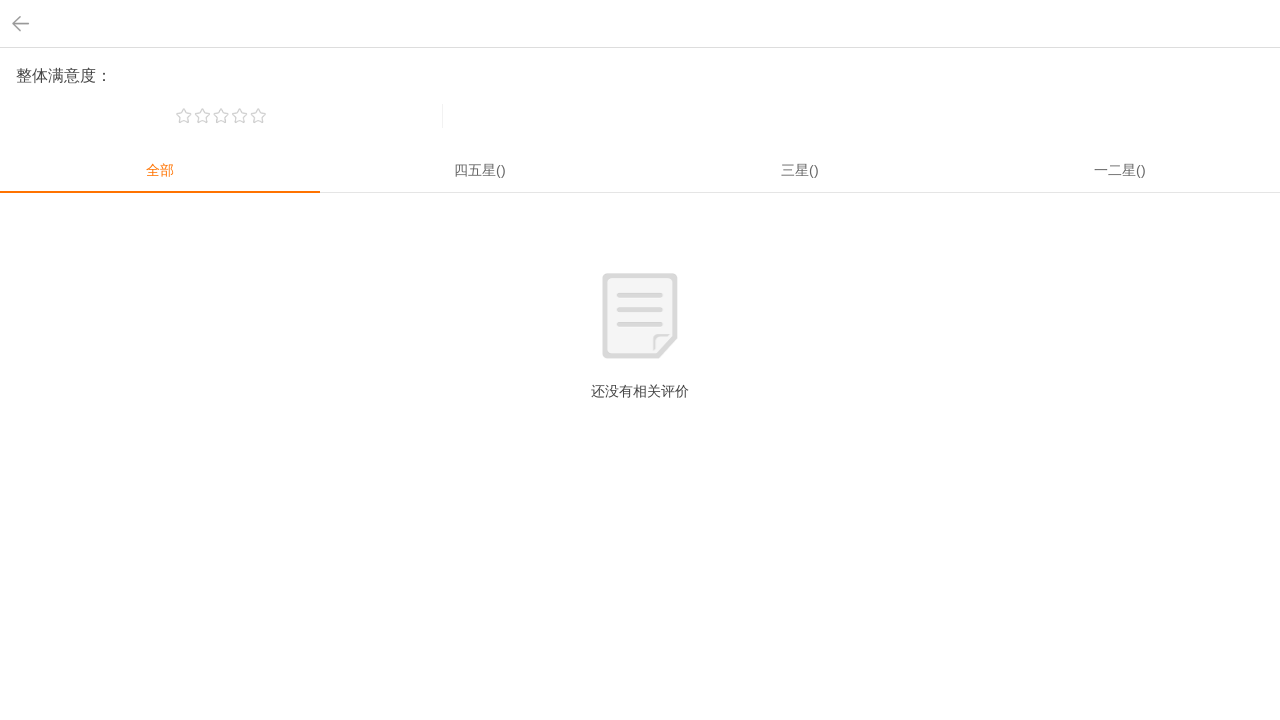

Scrolled down 10000 pixels using JavaScript
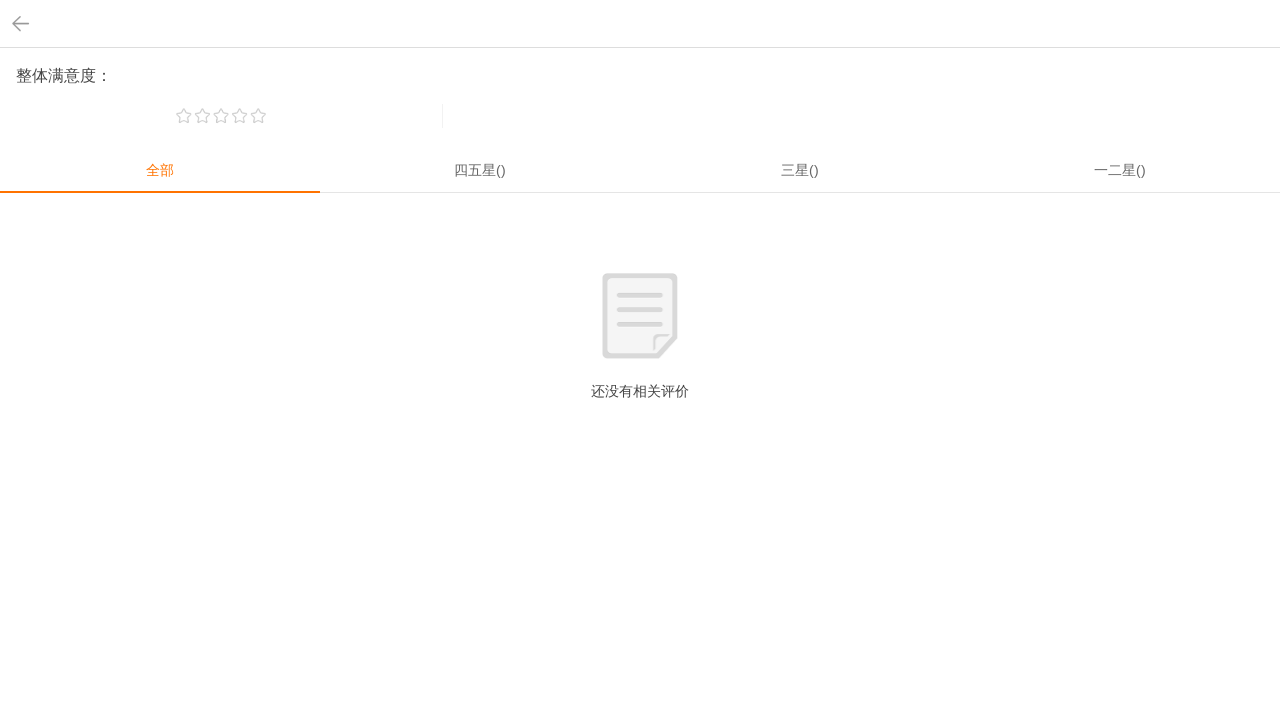

Waited 2 seconds for dynamically loaded content to appear after scrolling
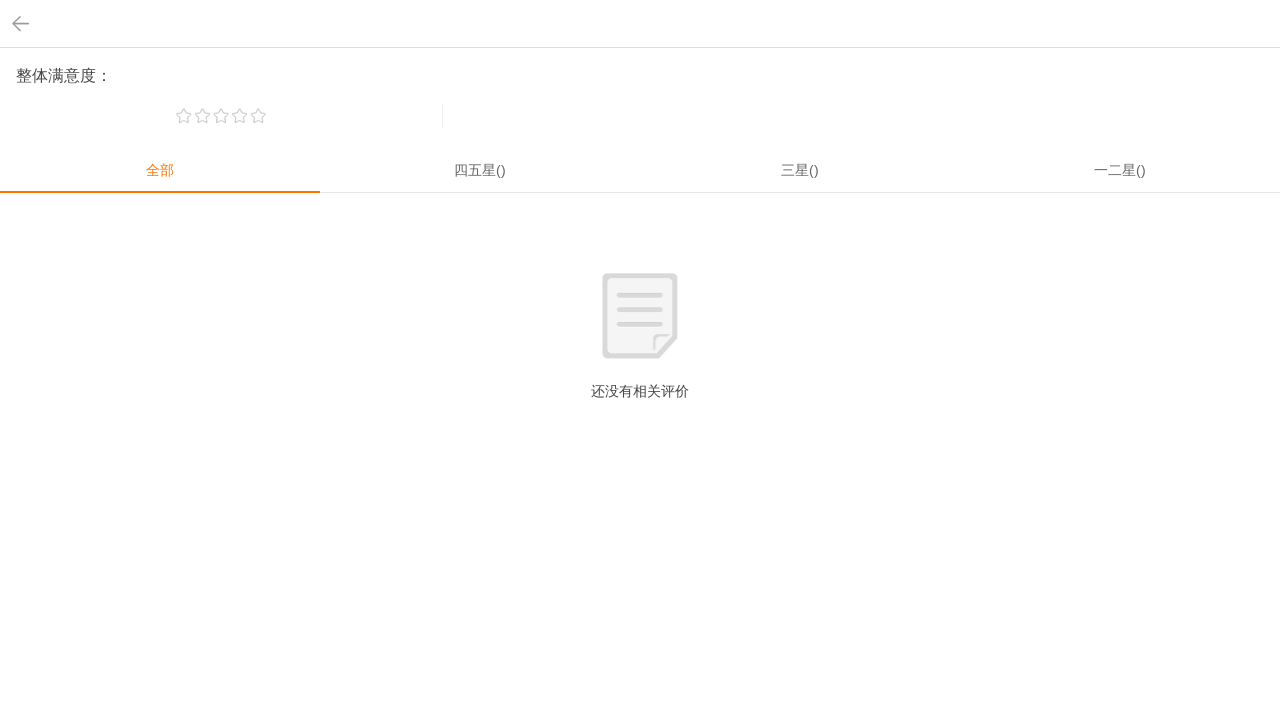

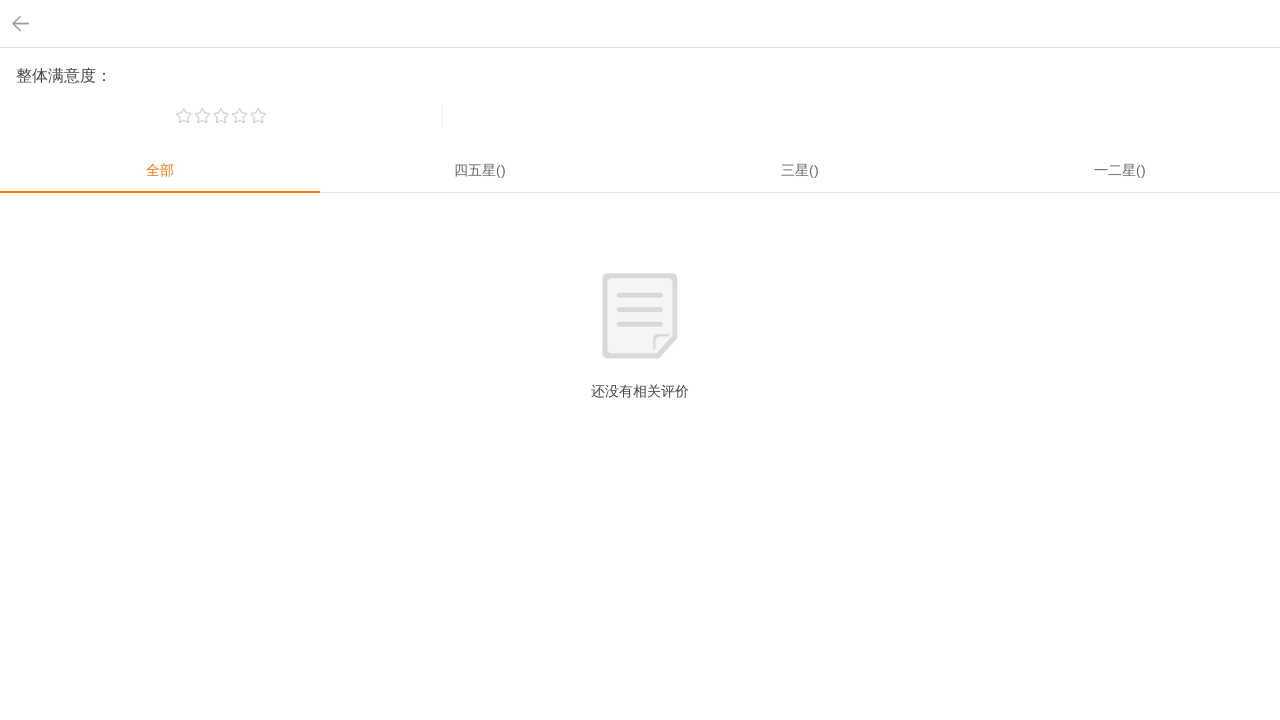